Tests currency conversion on xe.com by entering an amount, submitting the form, and verifying the result appears

Starting URL: https://www.xe.com/

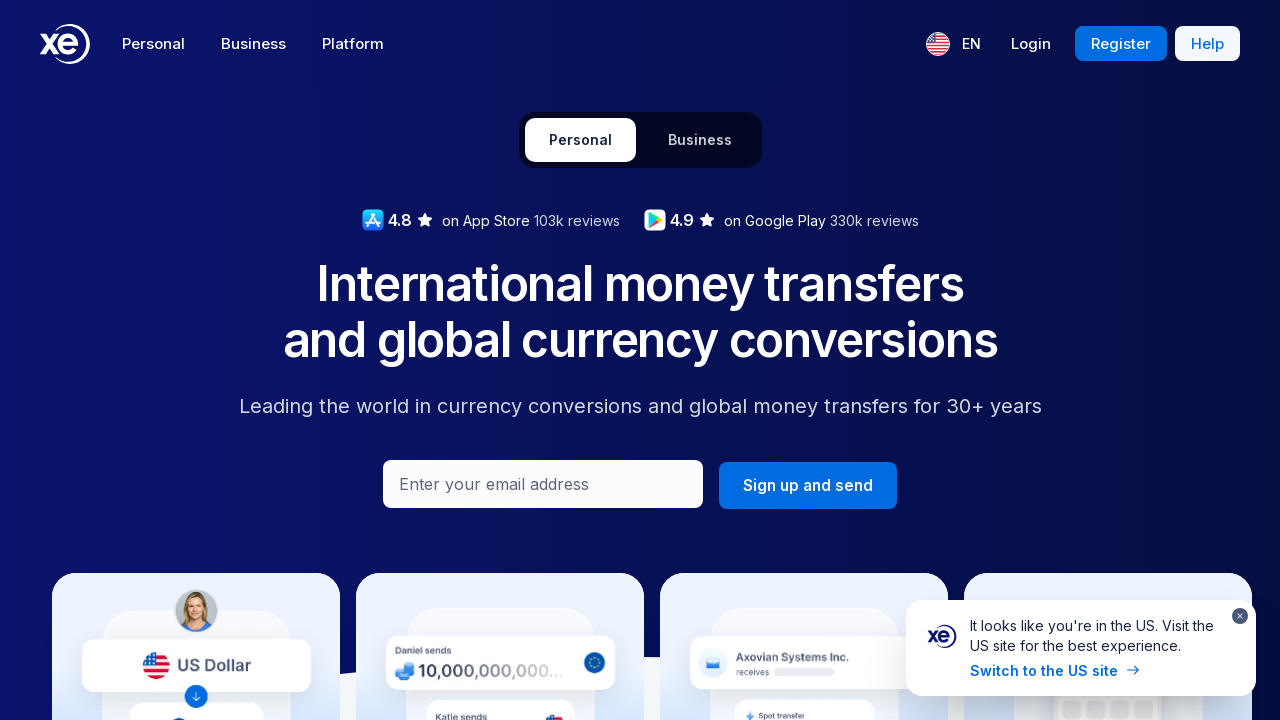

Cleared the amount field on #amount
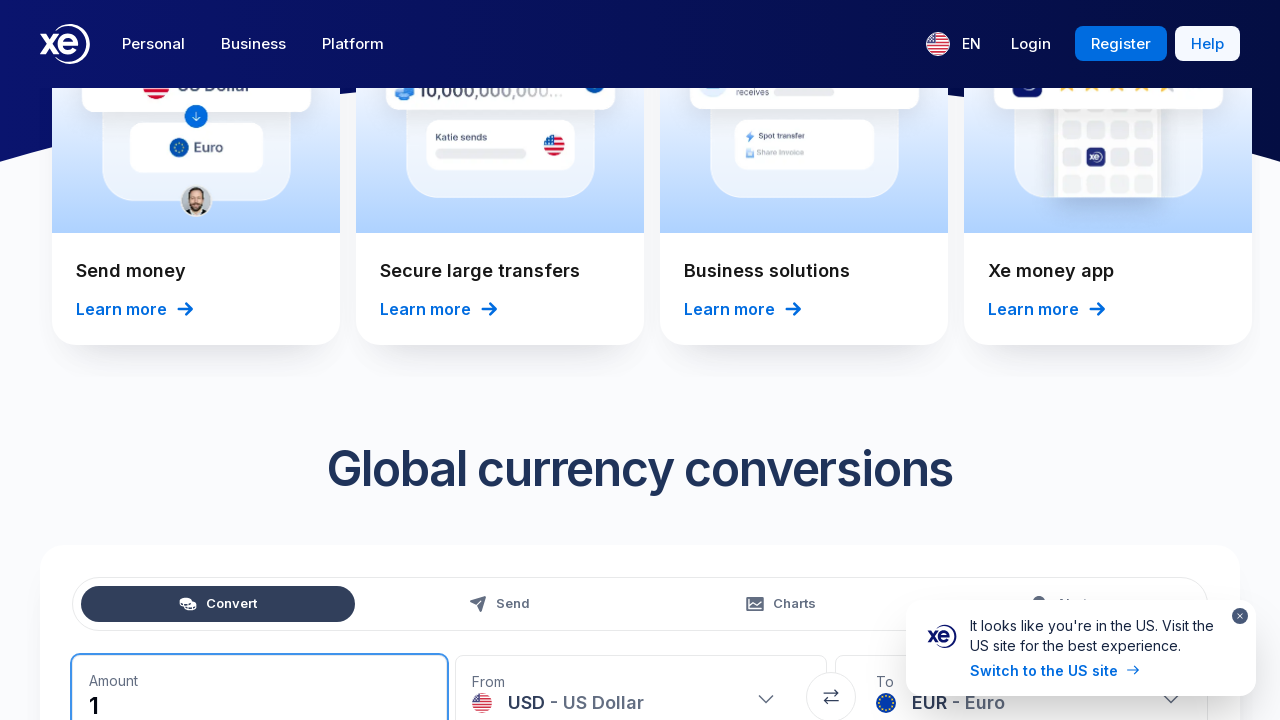

Entered 125.3 as the conversion amount on #amount
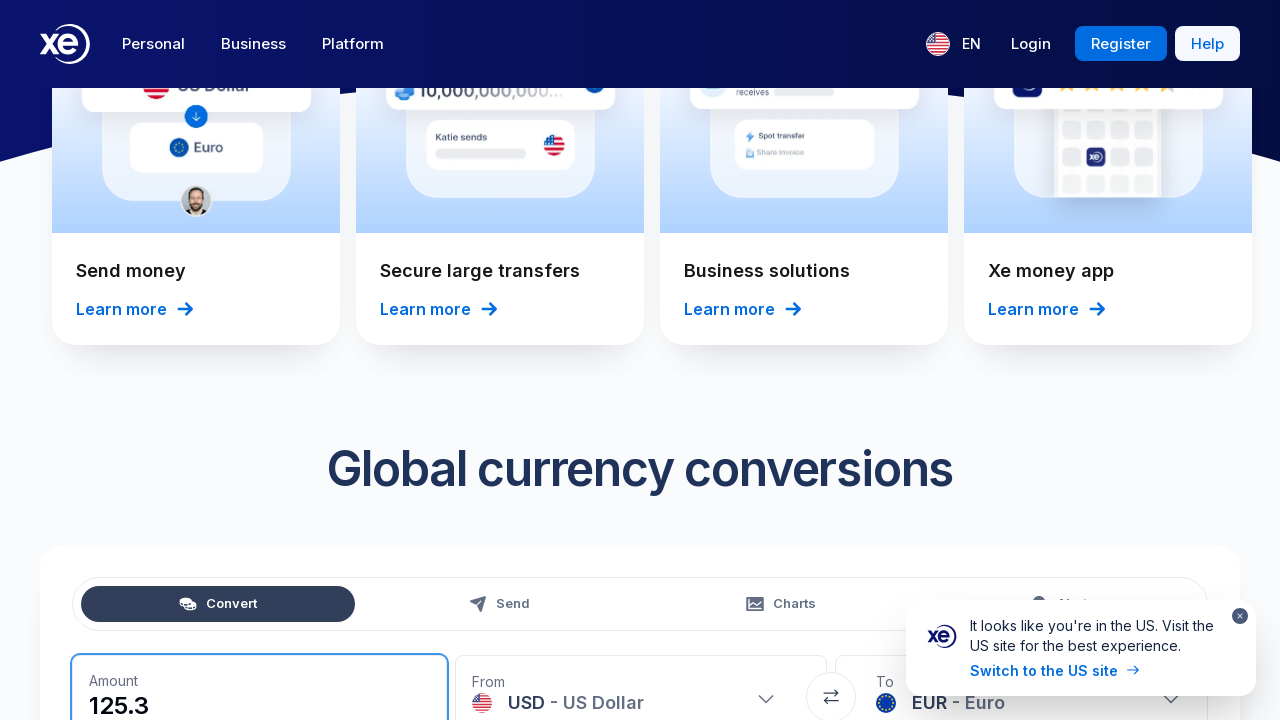

Clicked submit button to convert currency at (808, 360) on button[type='submit']
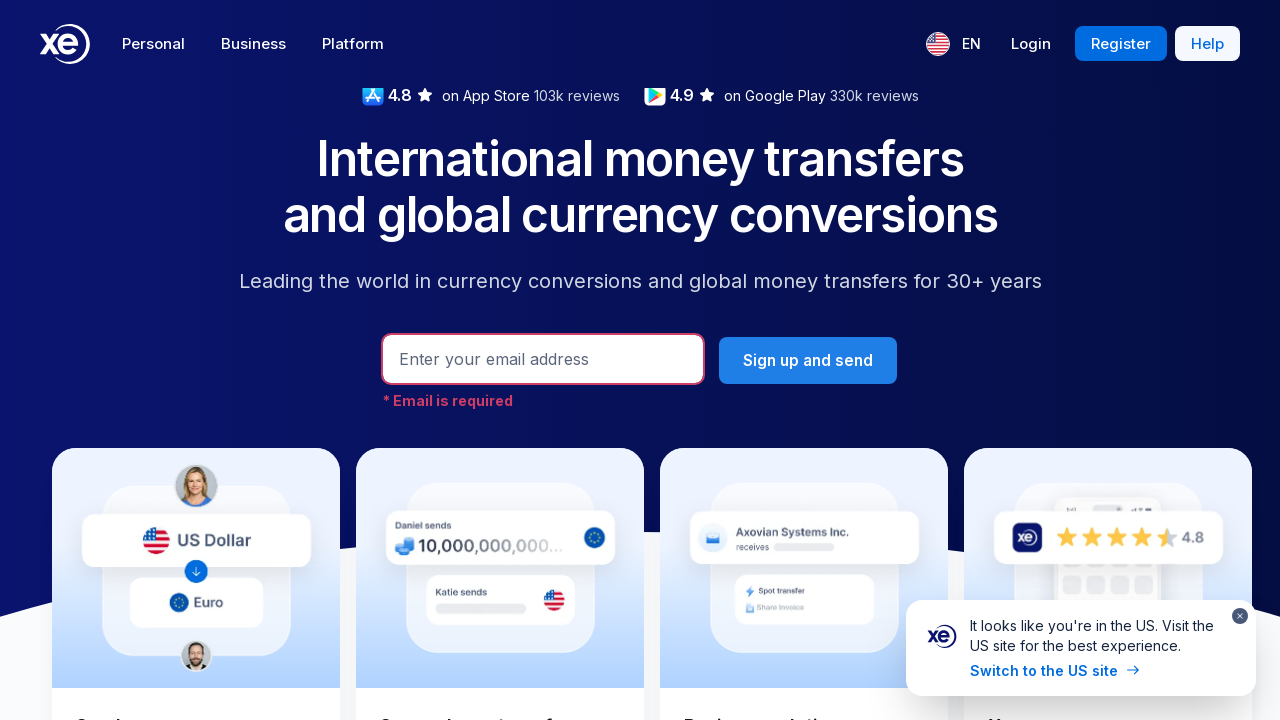

Currency conversion result appeared on page
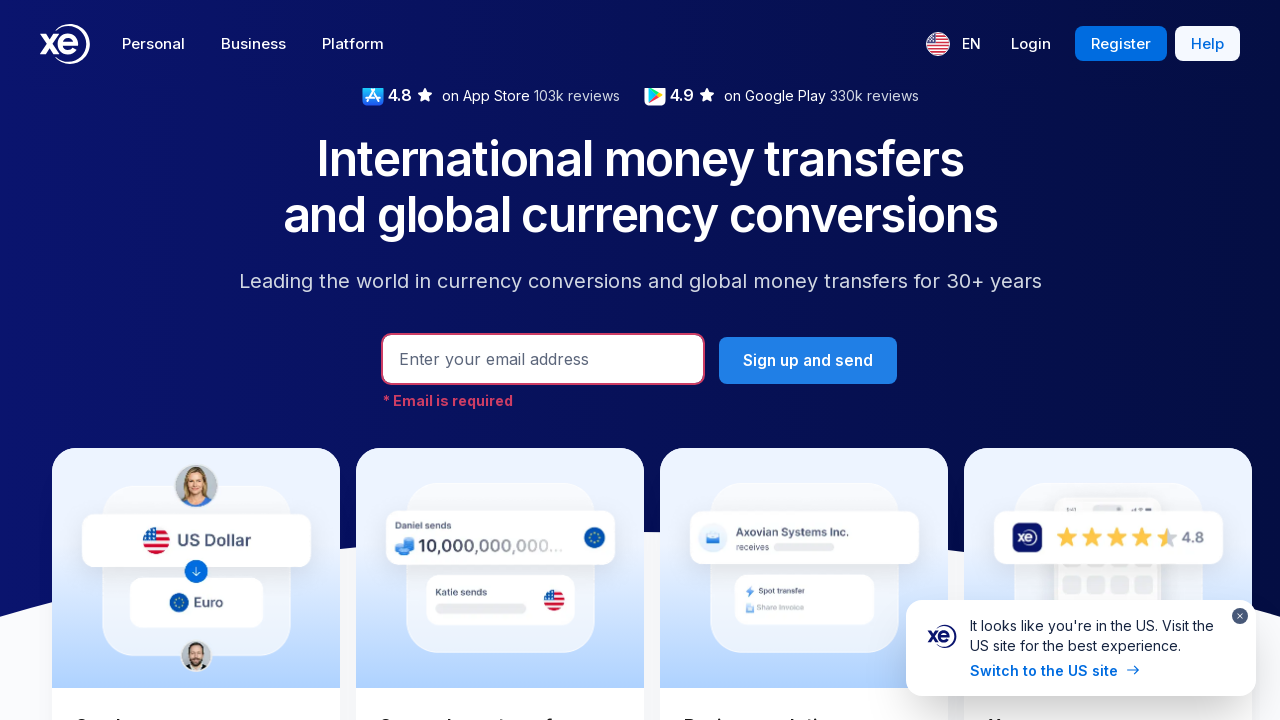

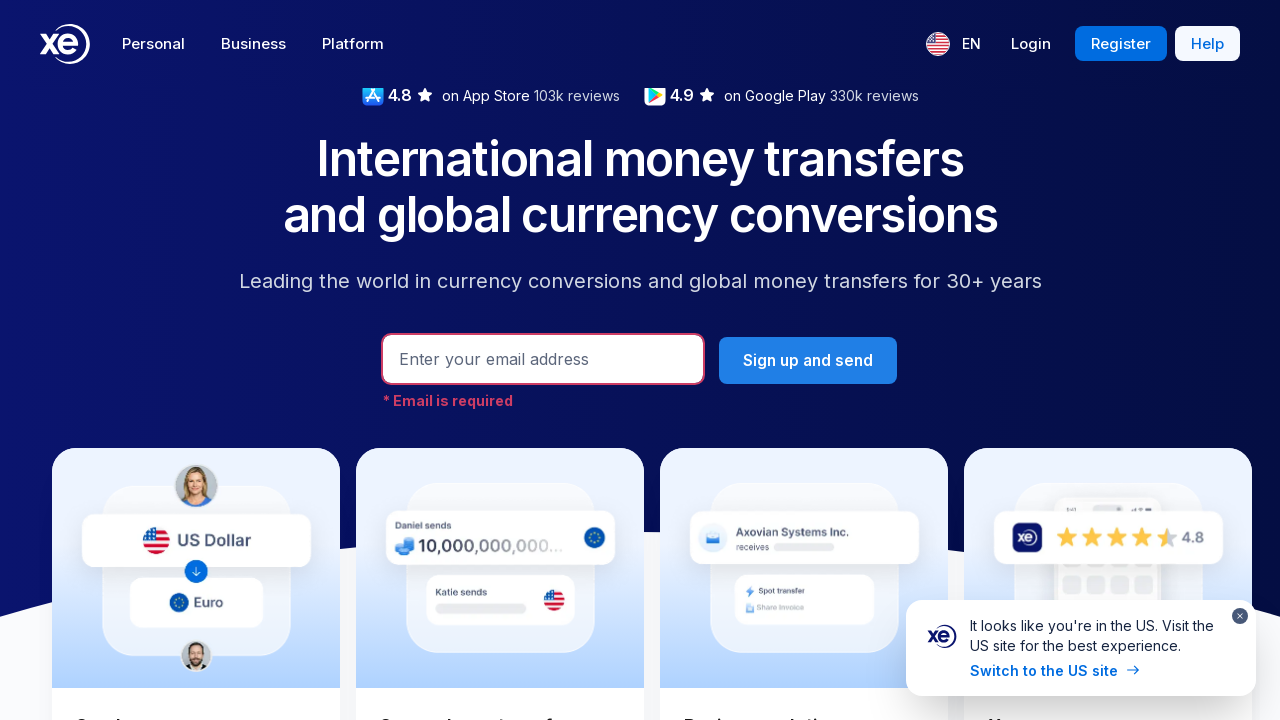